Tests entering multiple values using a data table approach on the age page

Starting URL: https://acctabootcamp.github.io/site/examples/age

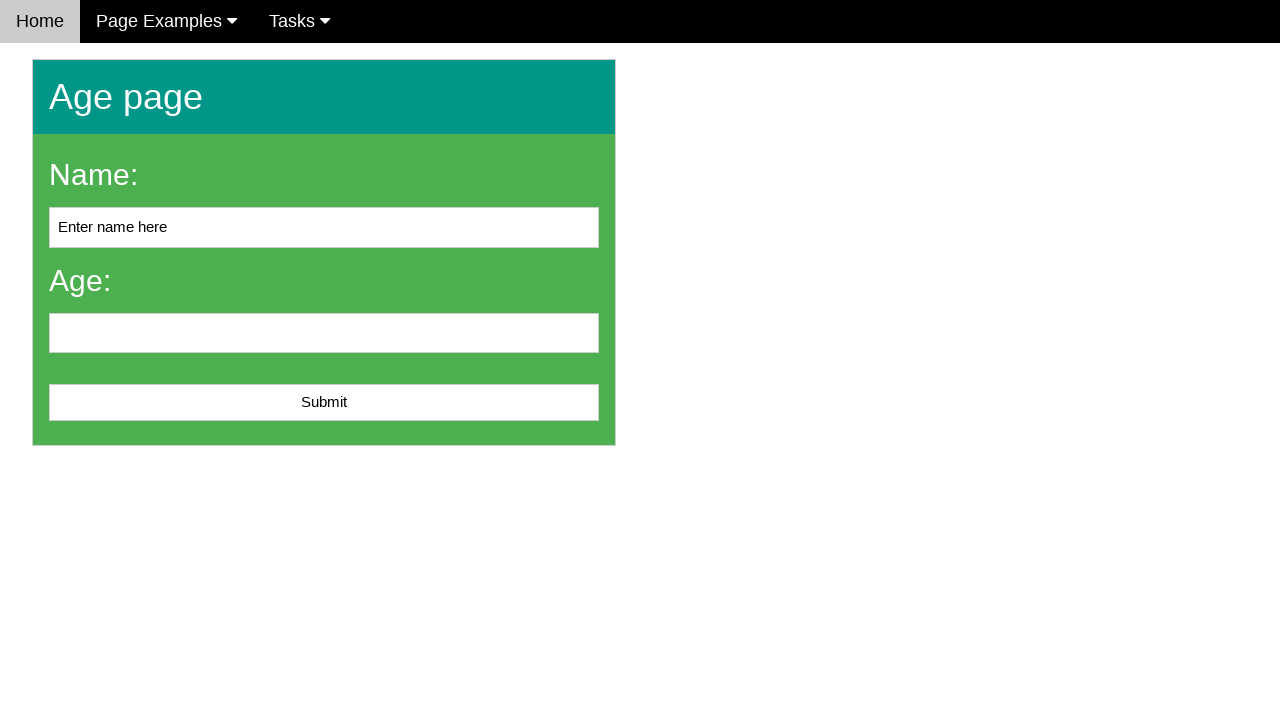

Cleared name field on #name
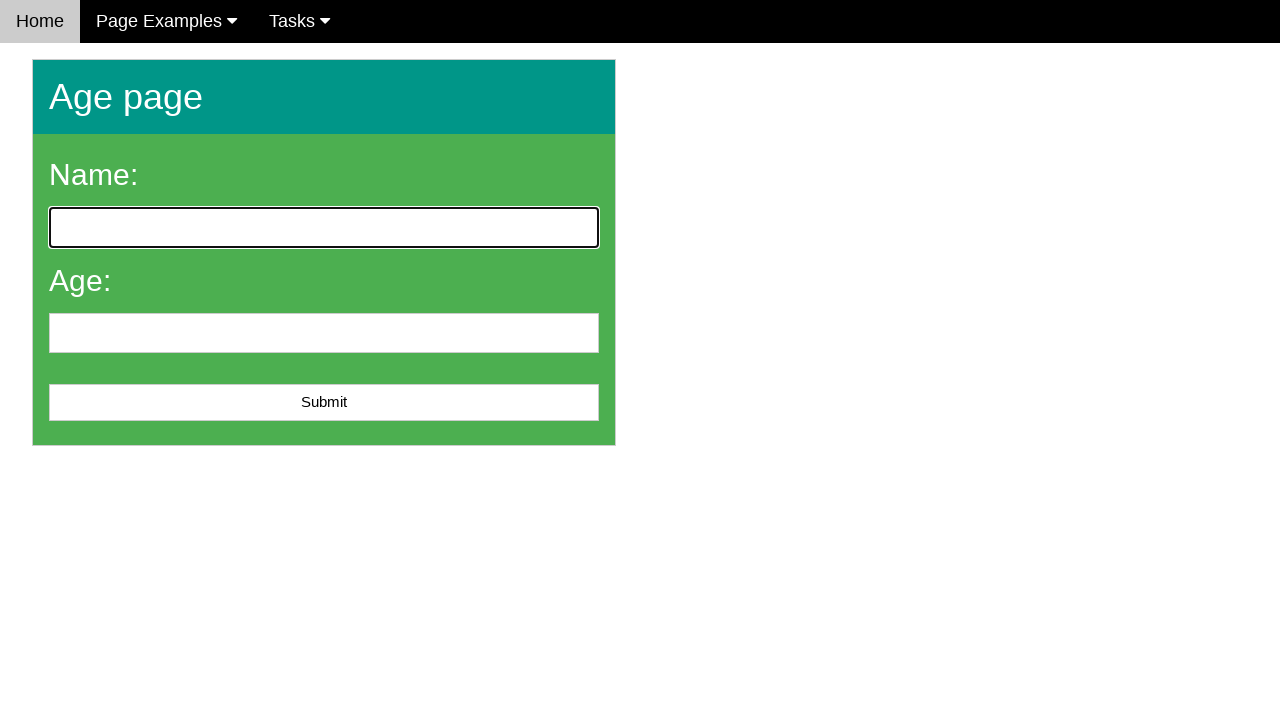

Entered 'Sarah Wilson' in name field on #name
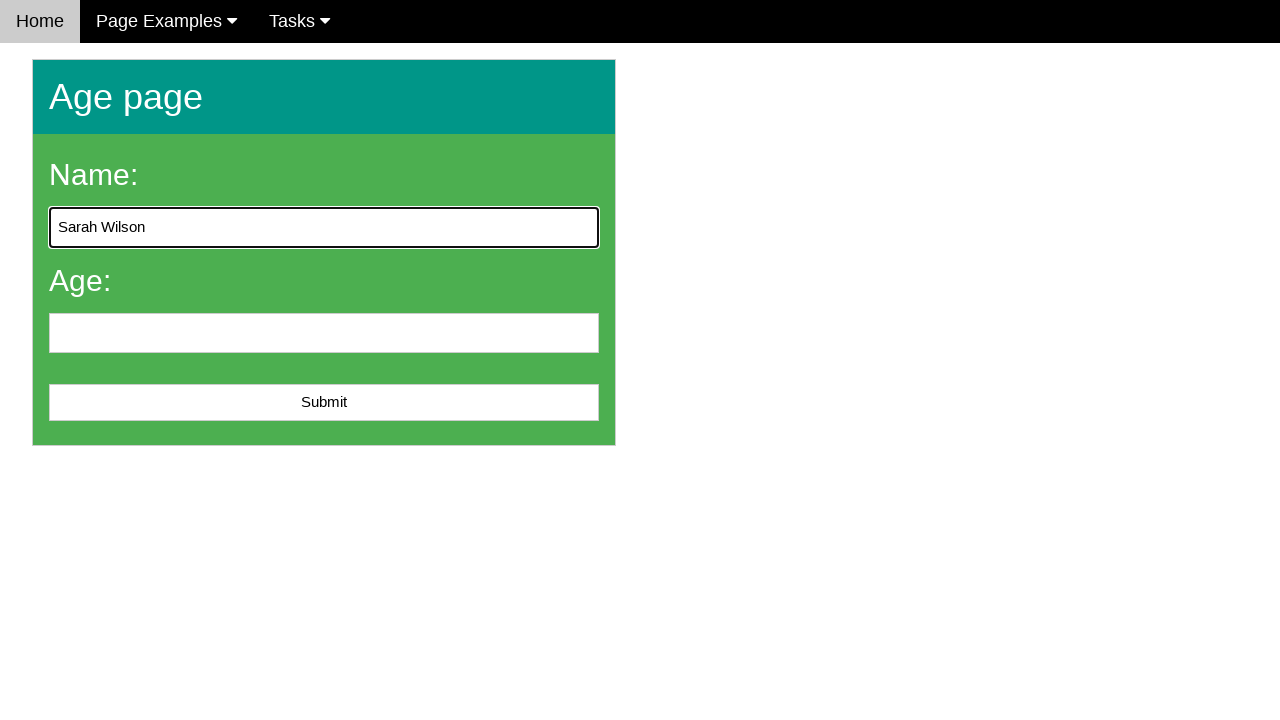

Cleared age field on #age
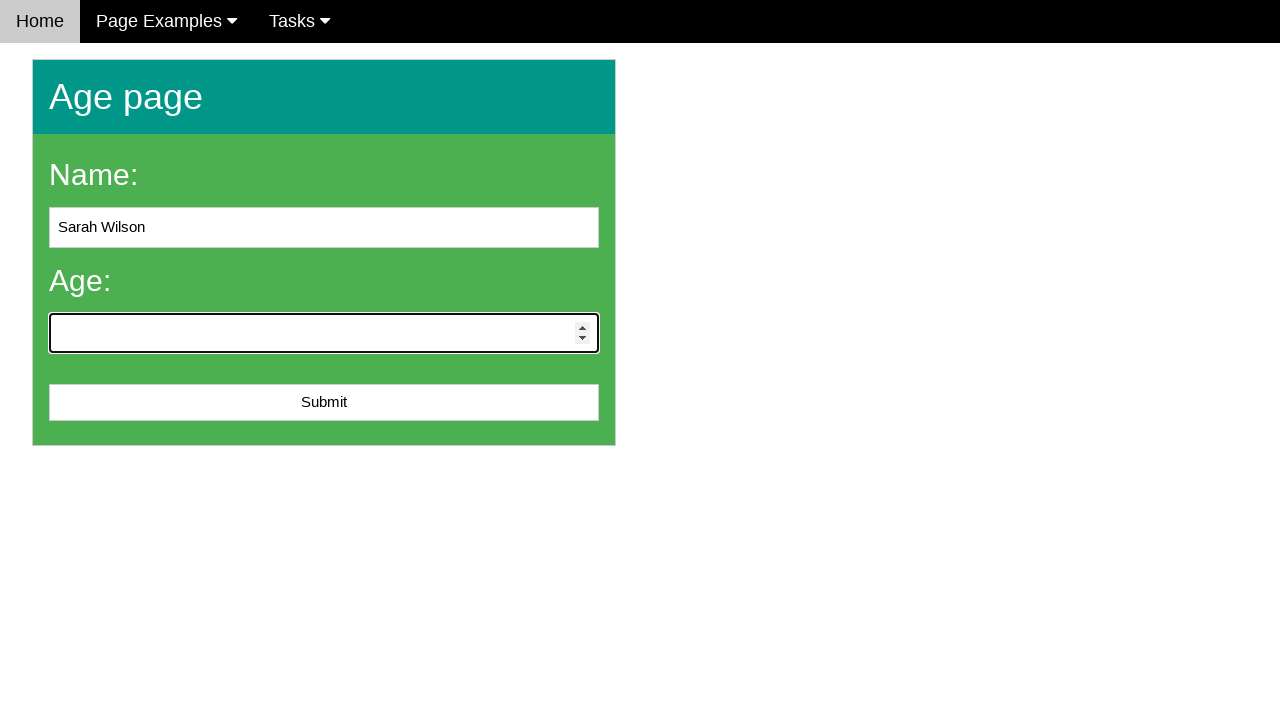

Entered '35' in age field on #age
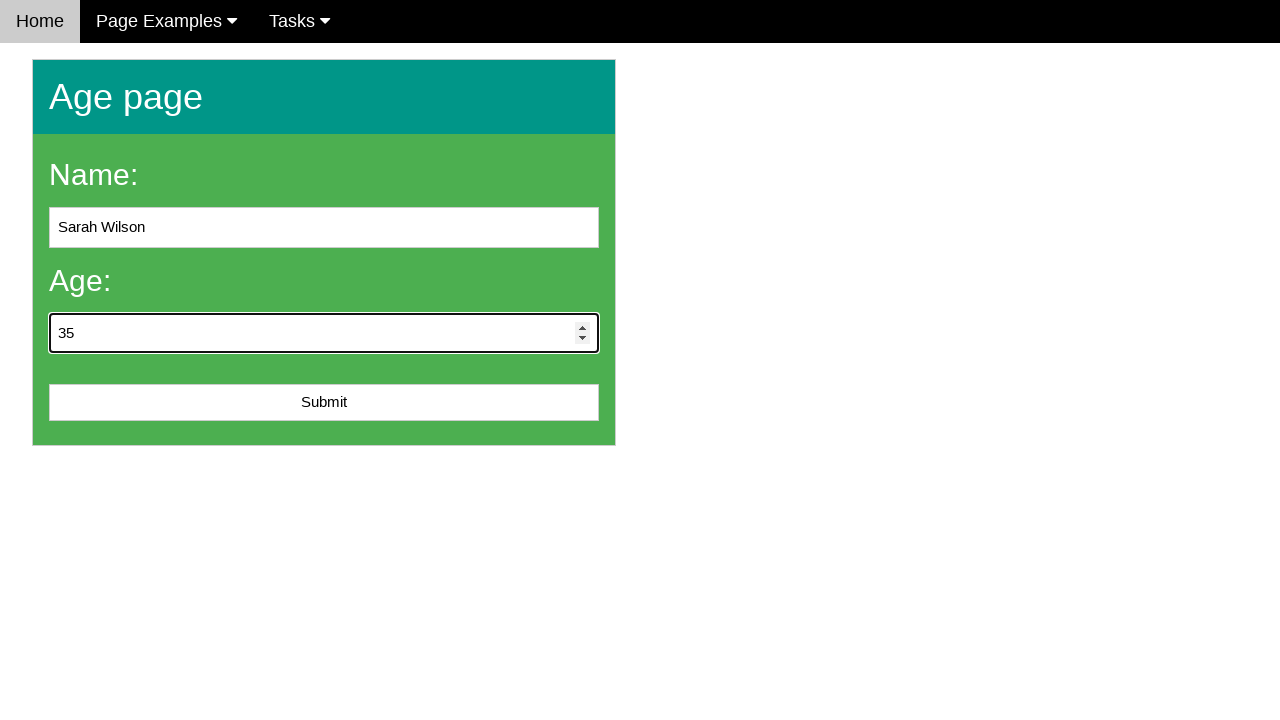

Clicked submit button at (324, 403) on #submit
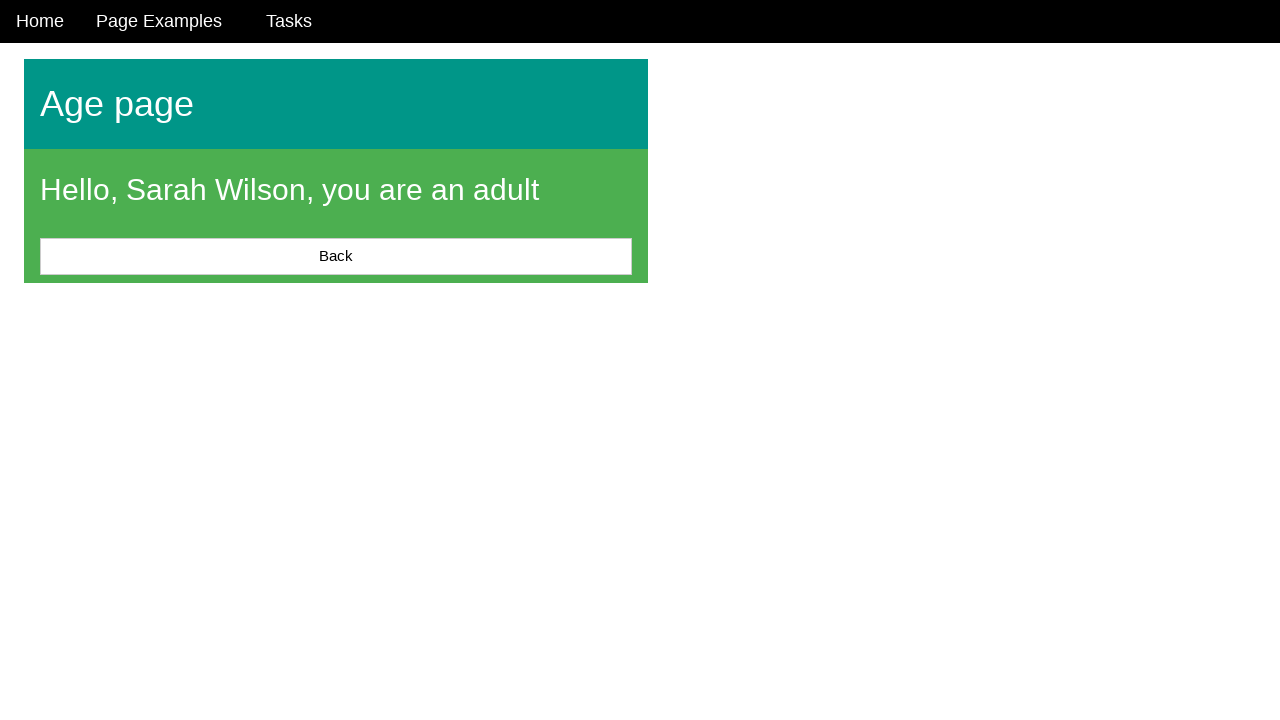

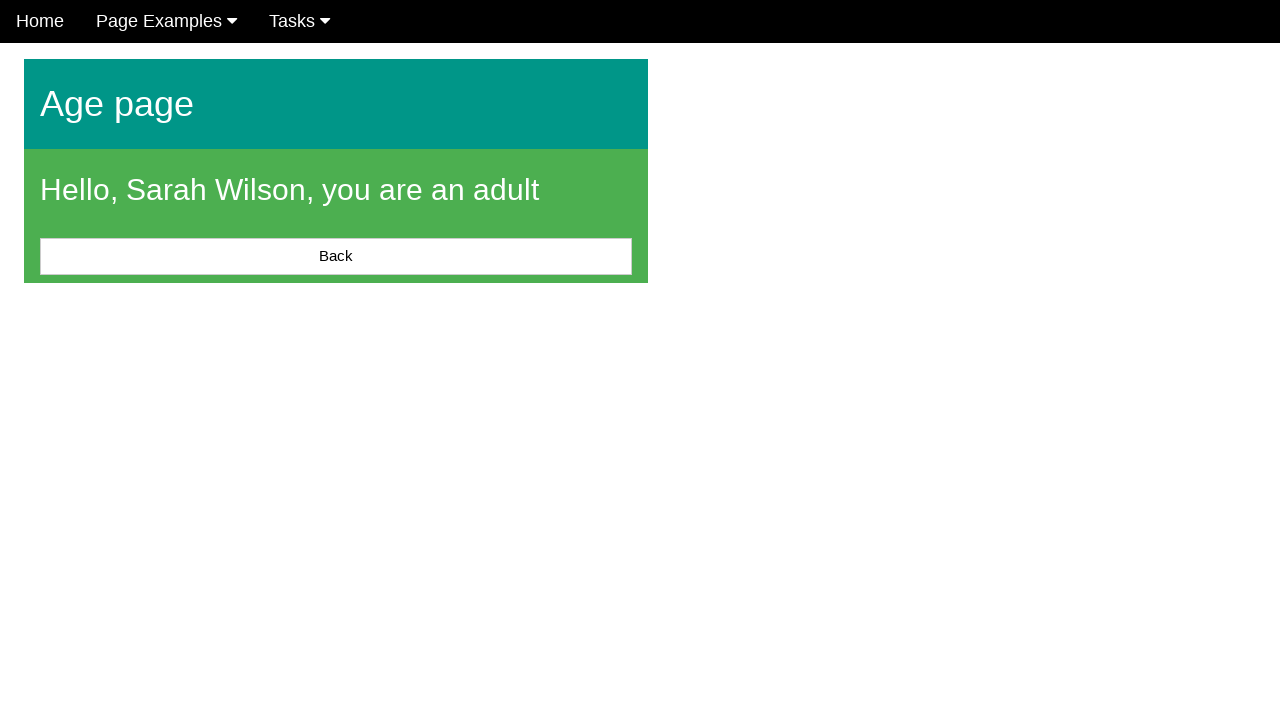